Finds and fills a username input field that is located above the password field using relative positioning

Starting URL: https://www.selenium.dev/selenium/web/web-form.html

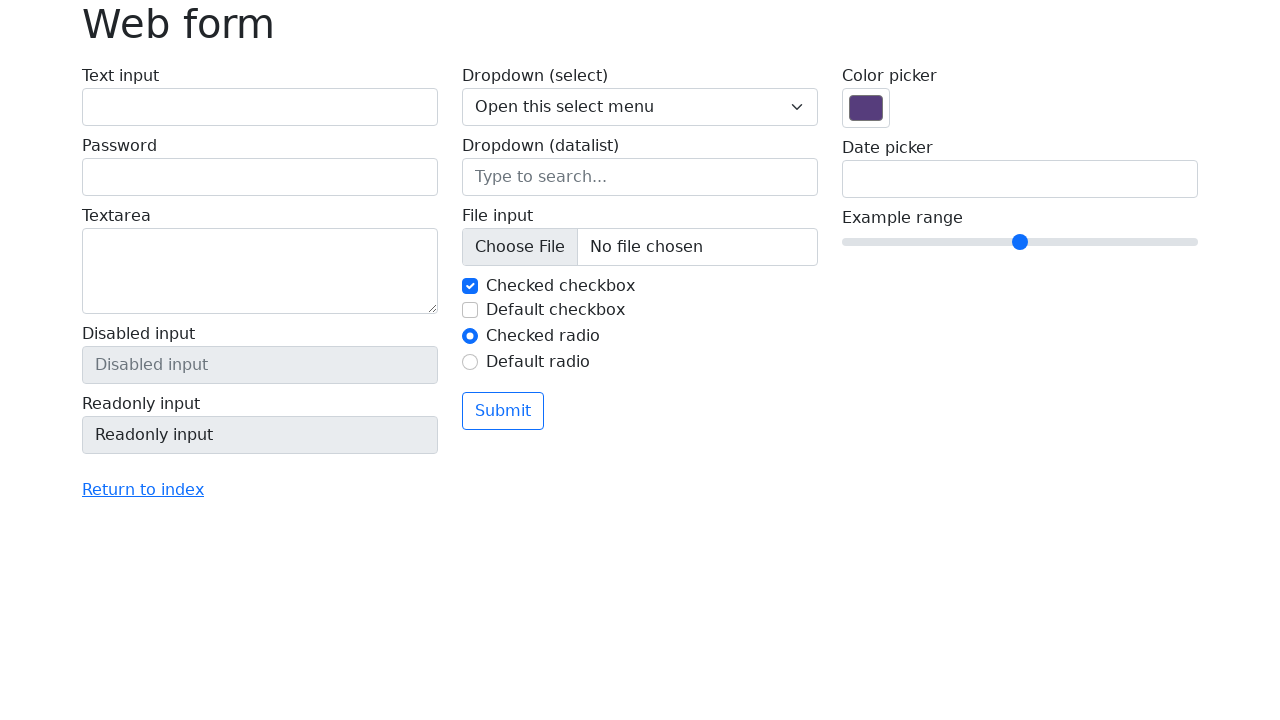

Located password field using name selector 'my-password'
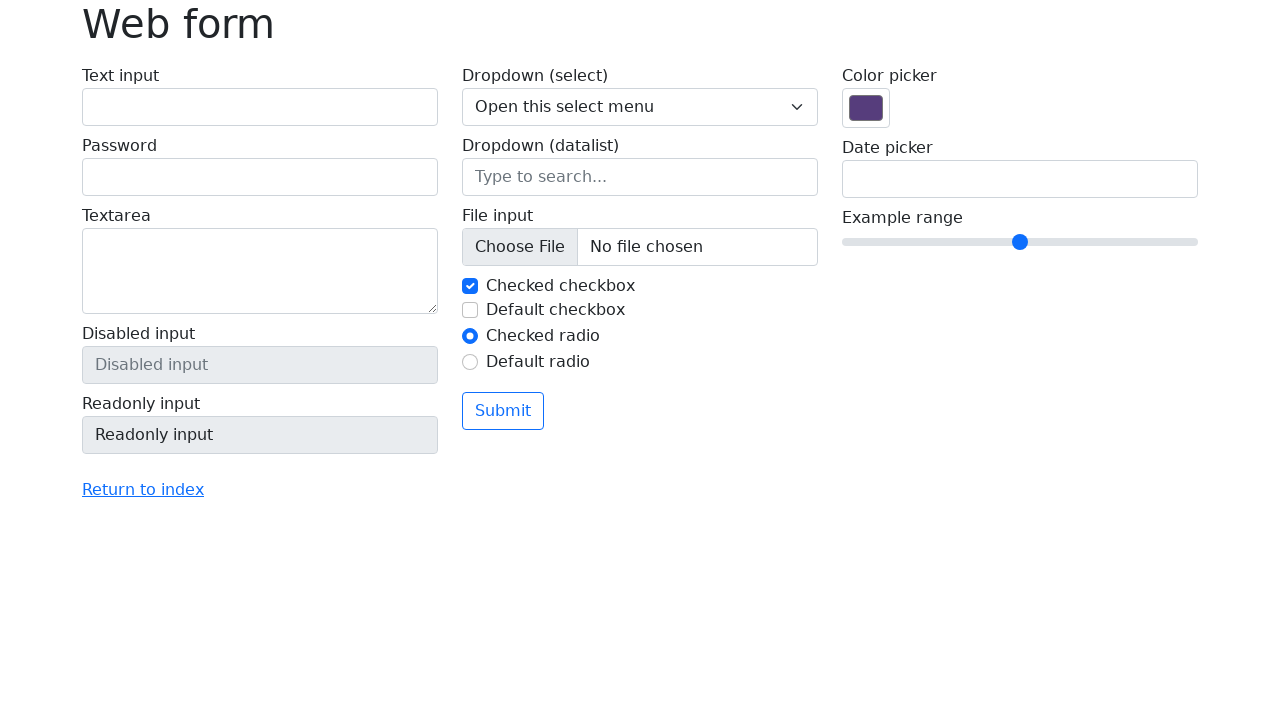

Filled username input field above password field with 'testuser' on input[name='my-text']
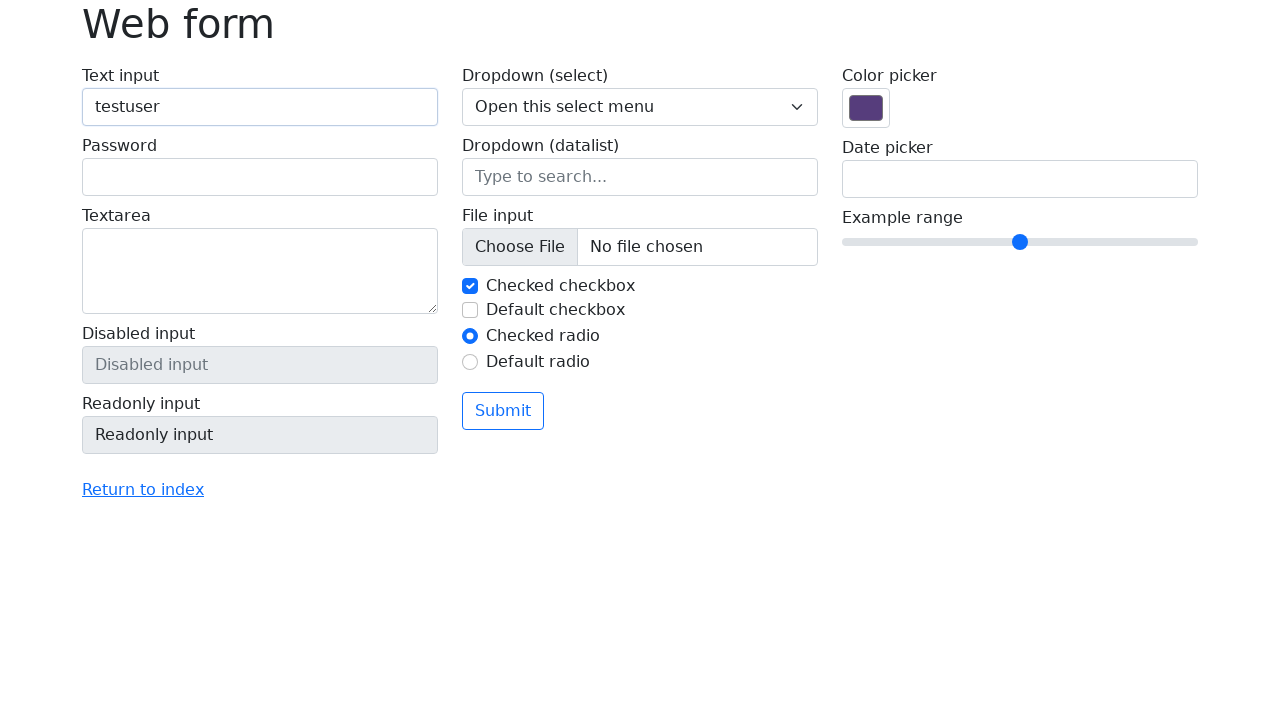

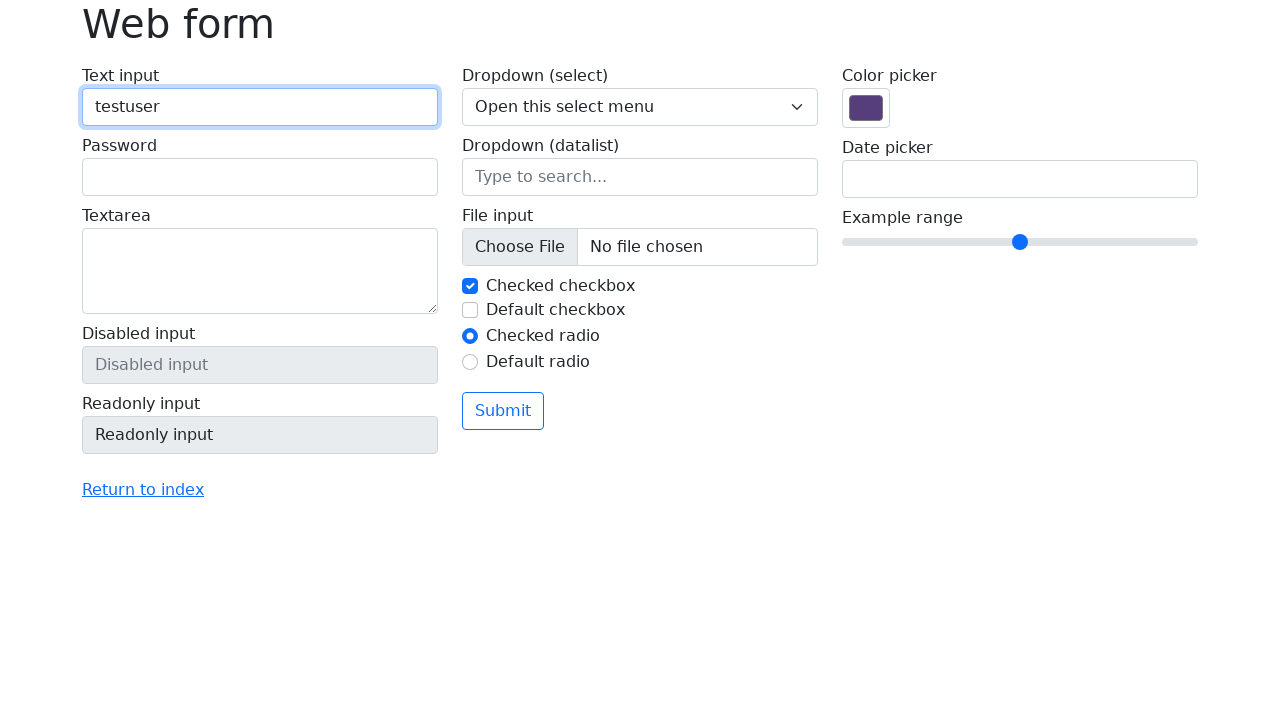